Tests the Python.org website search functionality by entering "pycon" as a search query and verifying results are returned

Starting URL: https://www.python.org

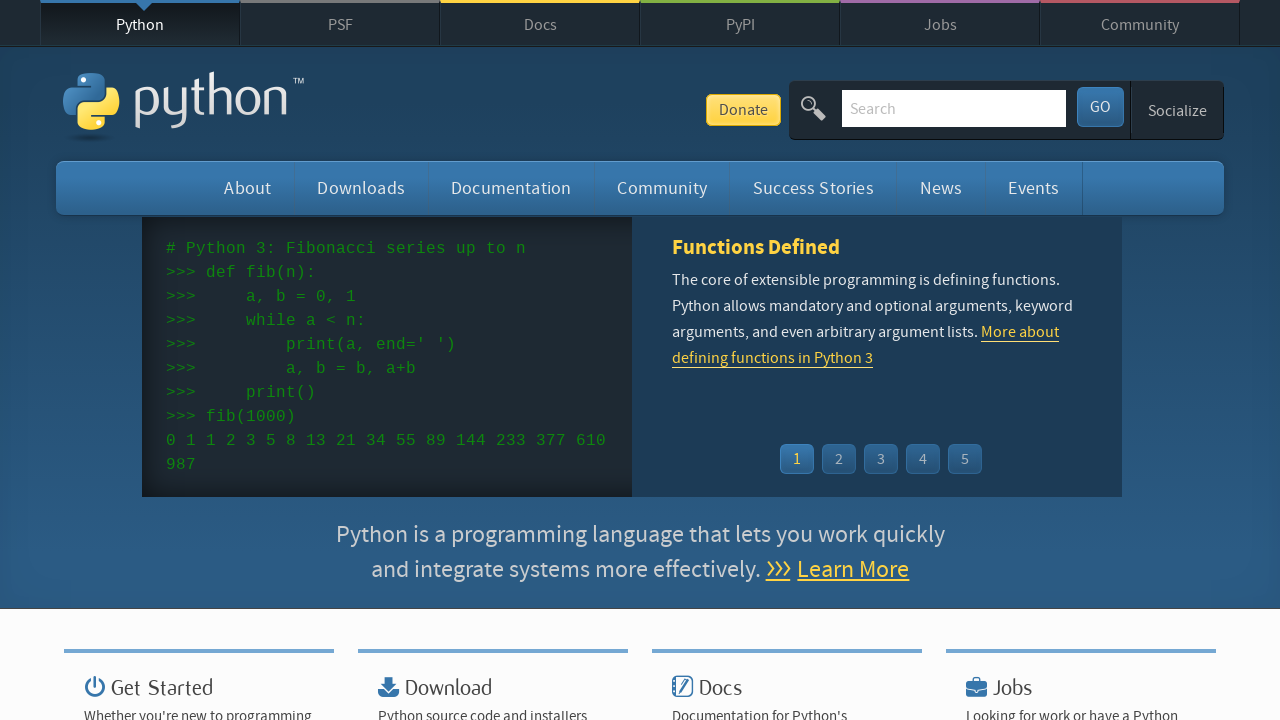

Verified 'Python' is in the page title
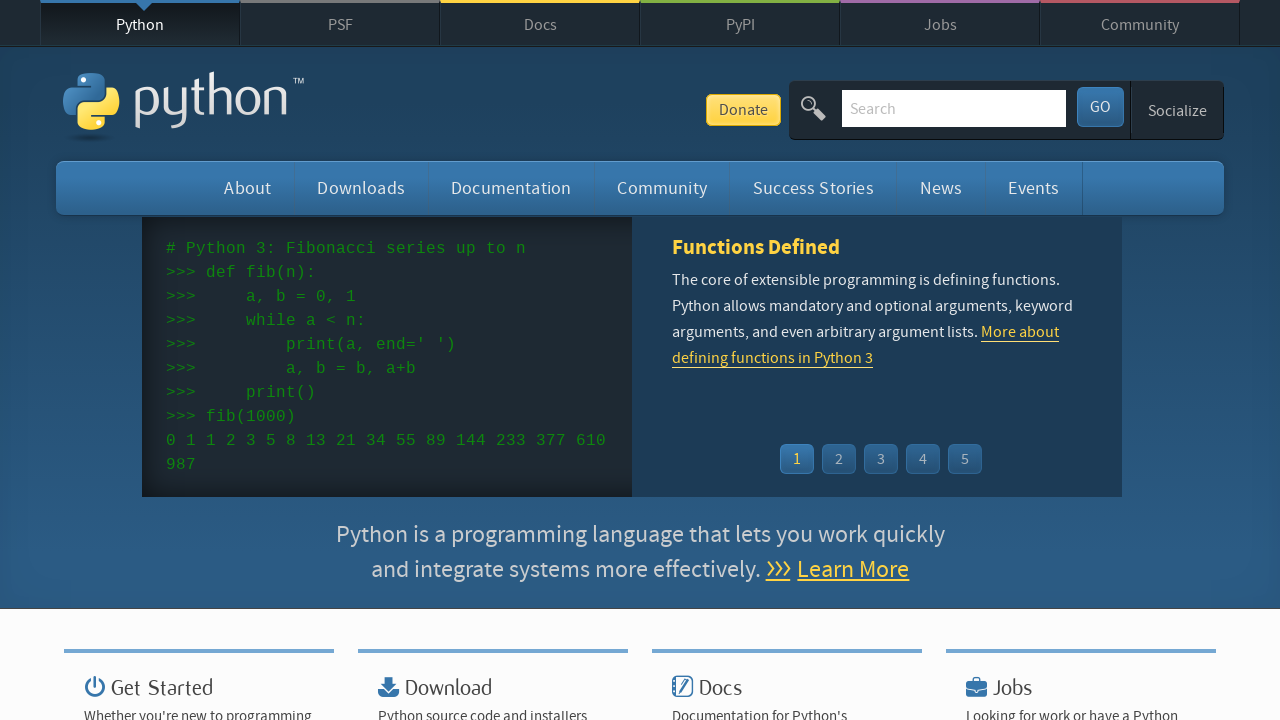

Filled search box with 'pycon' on input[name='q']
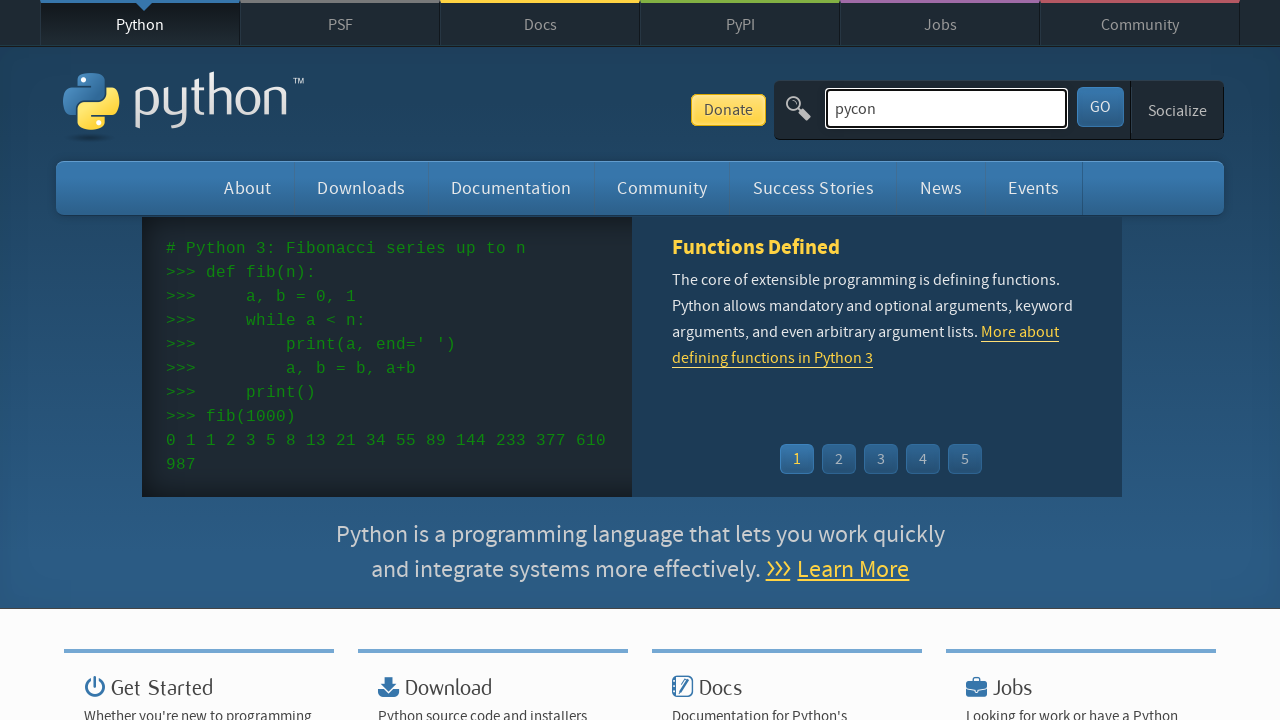

Pressed Enter to submit search query on input[name='q']
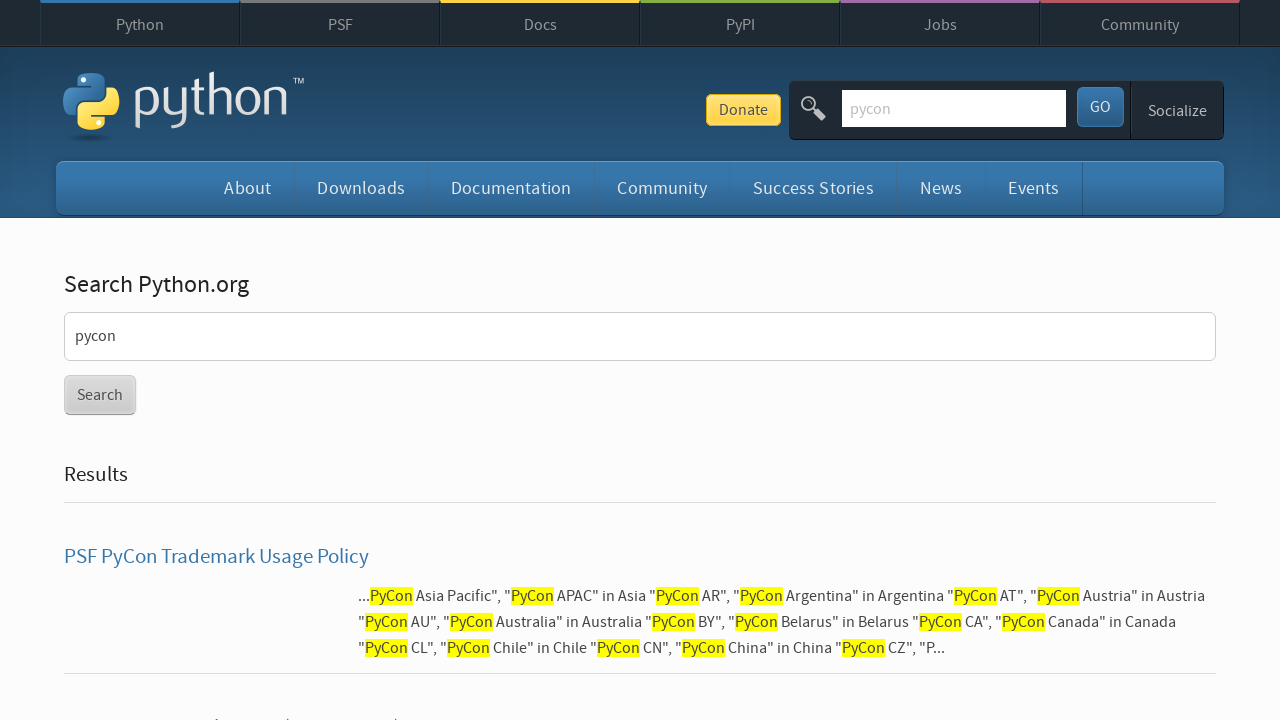

Waited for page to reach networkidle state
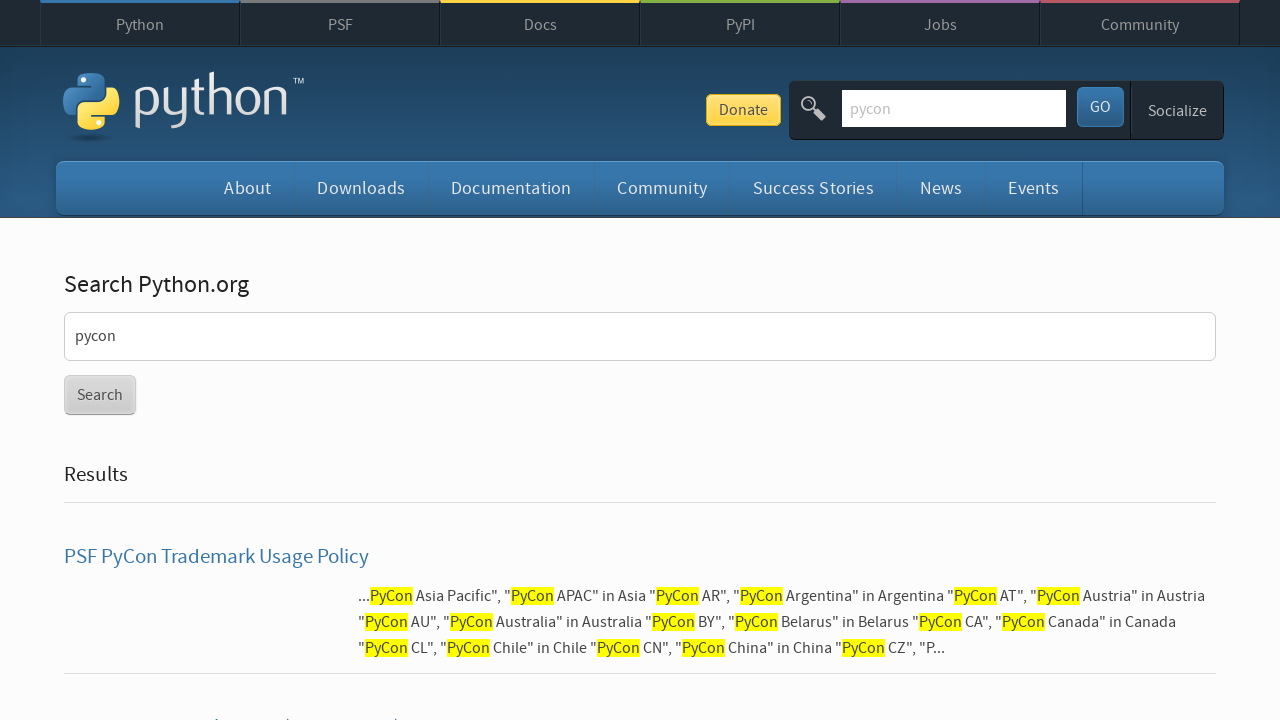

Verified search results were returned (no 'No results found' message)
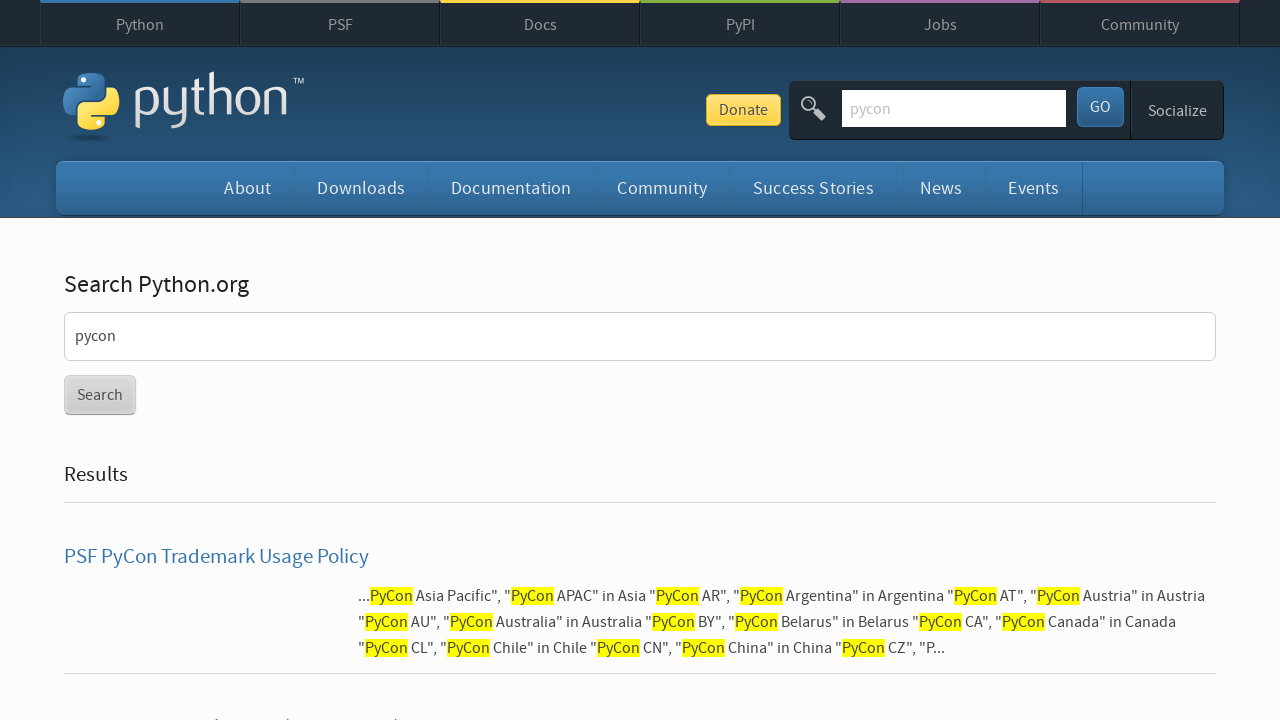

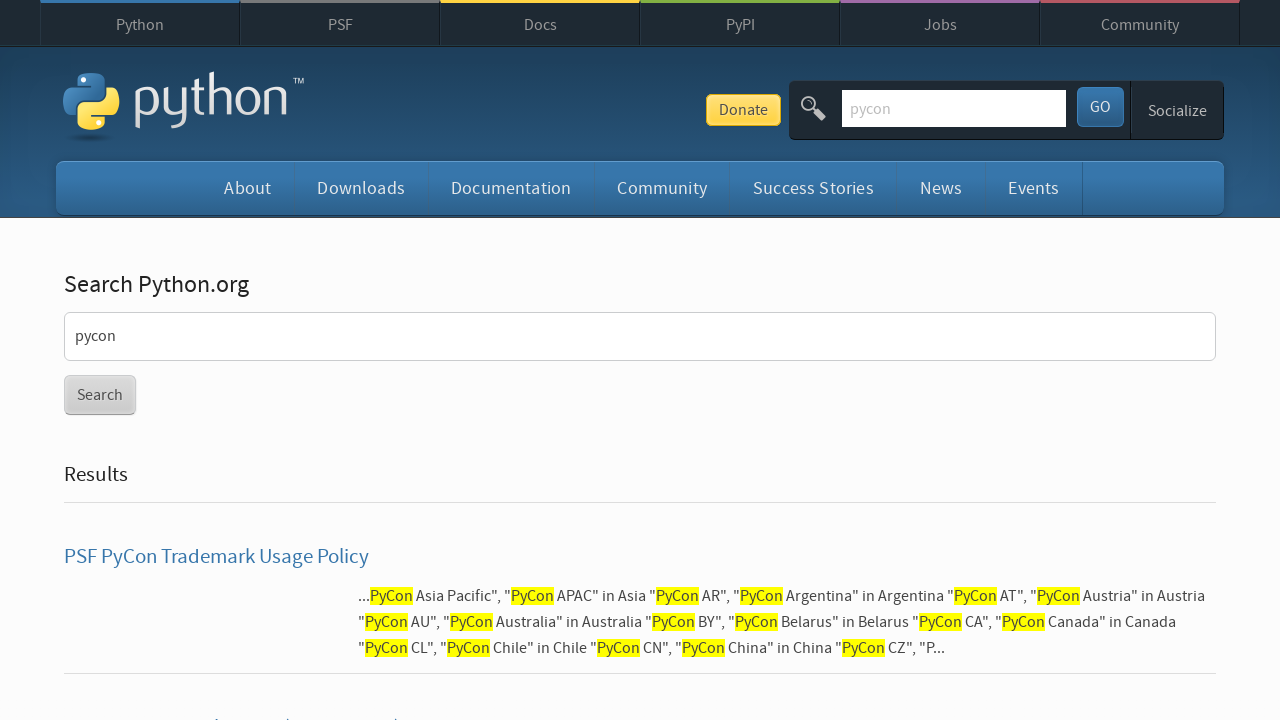